Navigates through the Windows 11 ISO download flow by selecting the Windows 11 multi-edition ISO for x64 devices, choosing English International language, and proceeding through the form steps.

Starting URL: https://www.microsoft.com/software-download/windows11

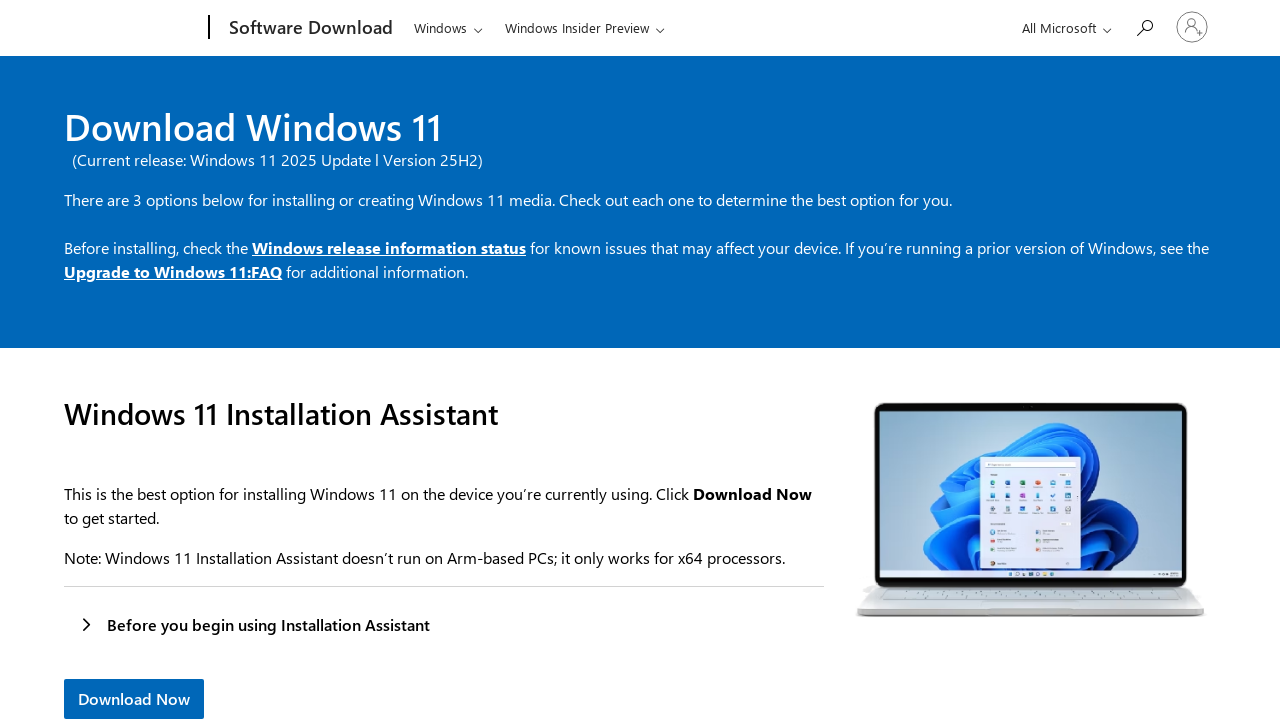

Selected Windows 11 multi-edition ISO for x64 devices from product edition dropdown on select#product-edition
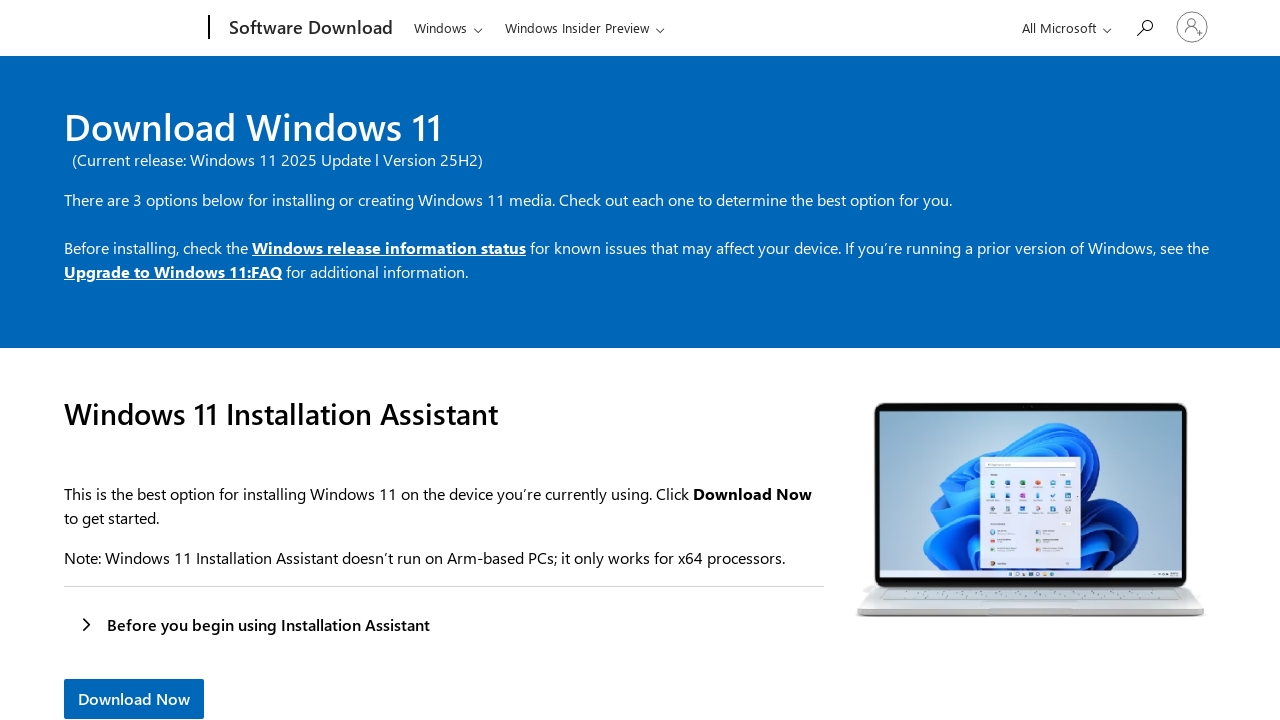

Clicked confirm button for product edition selection at (108, 361) on #submit-product-edition
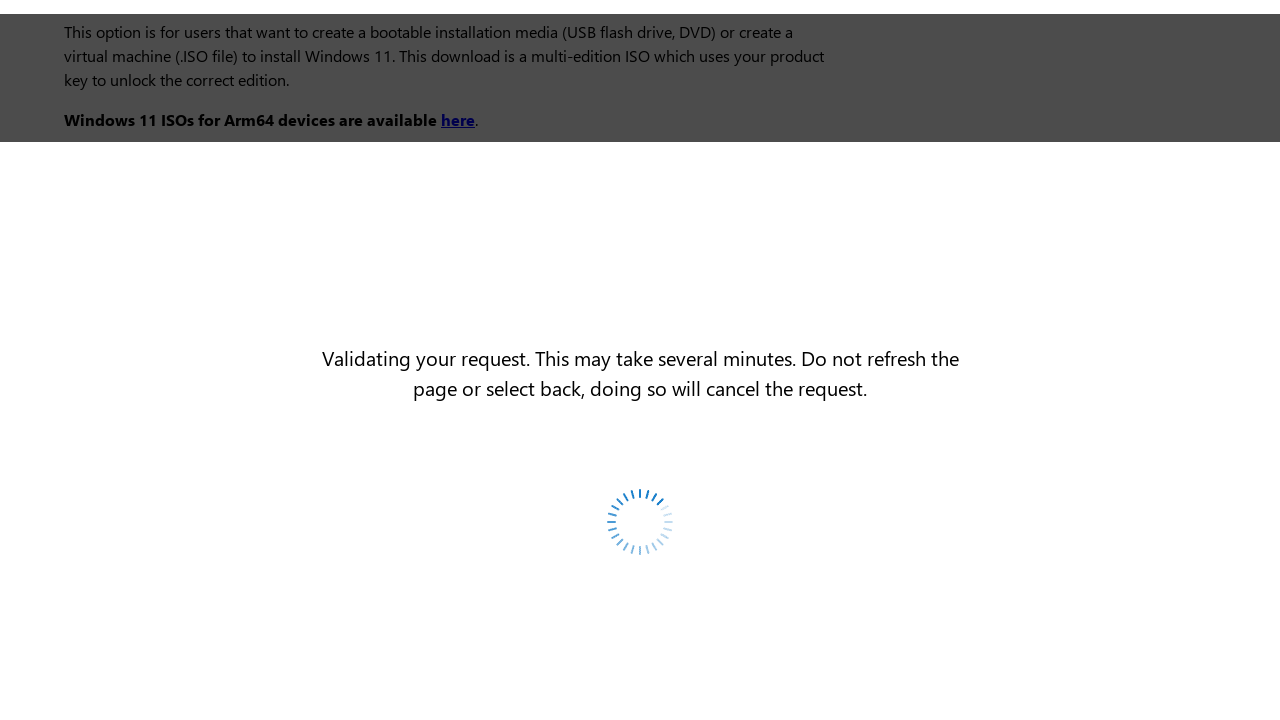

Selected English International language from language dropdown on select#product-languages
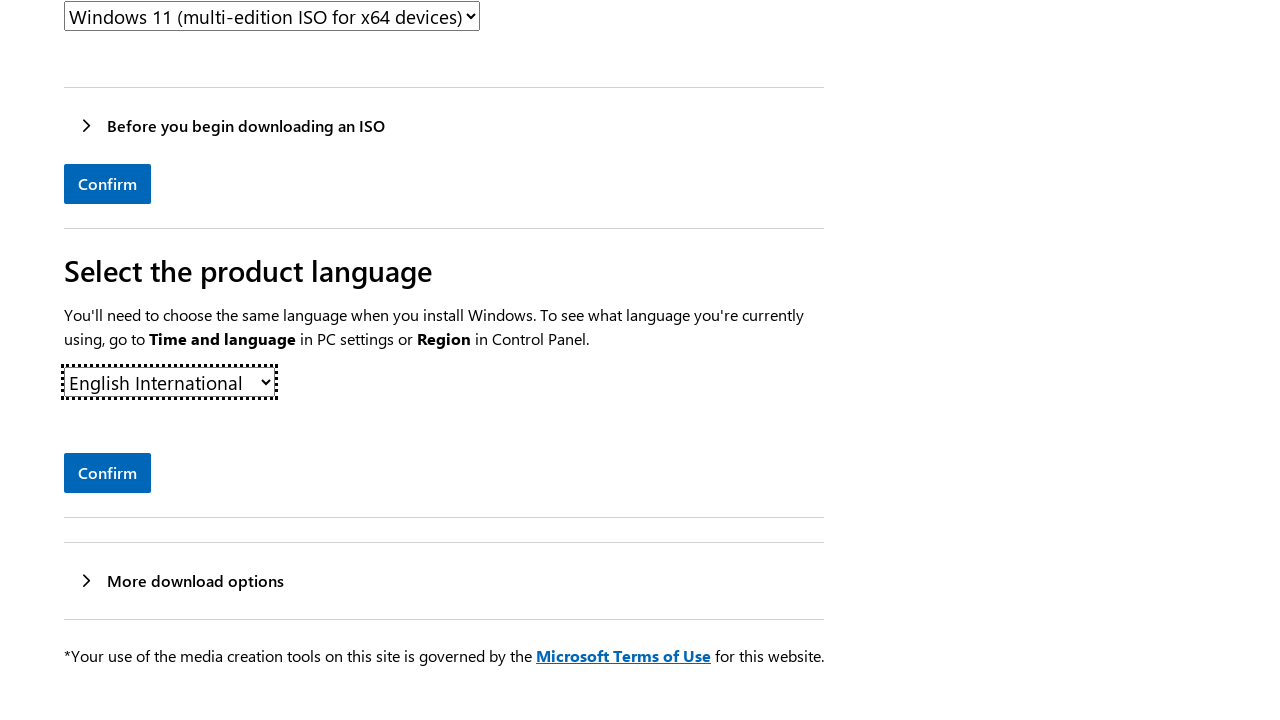

Clicked confirm button for language selection at (108, 473) on #submit-sku
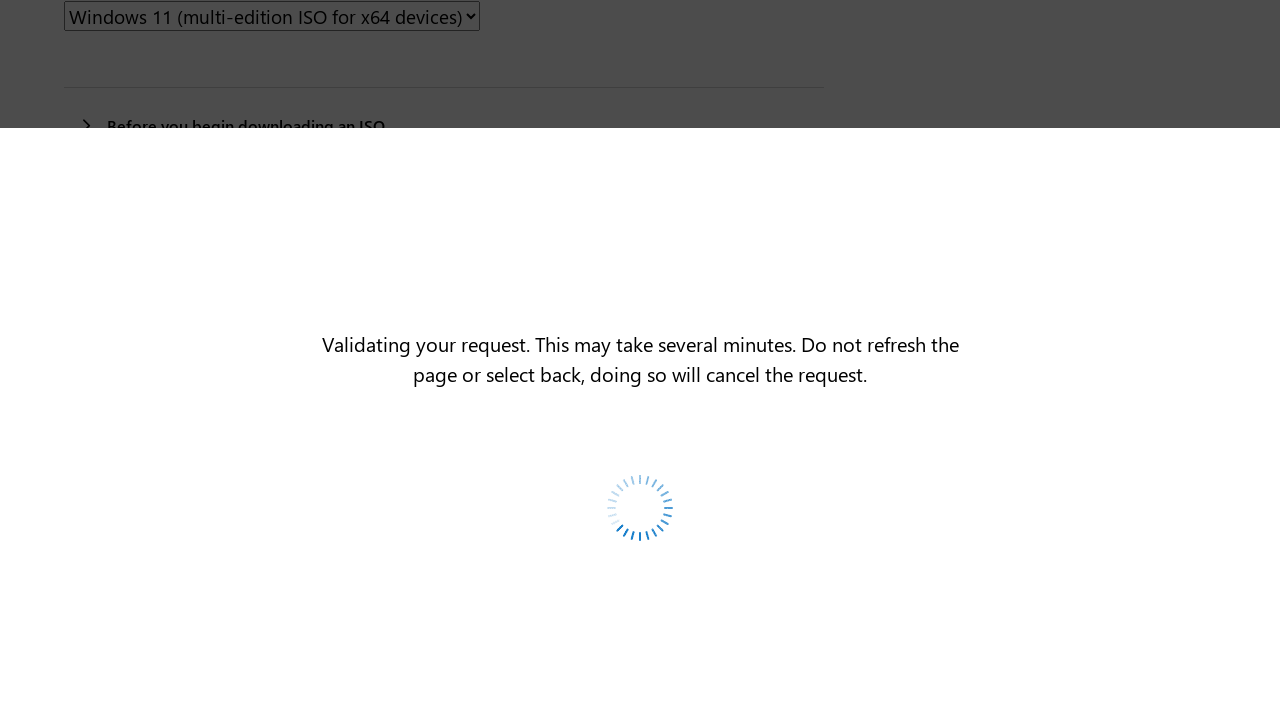

Download link appeared and page is ready
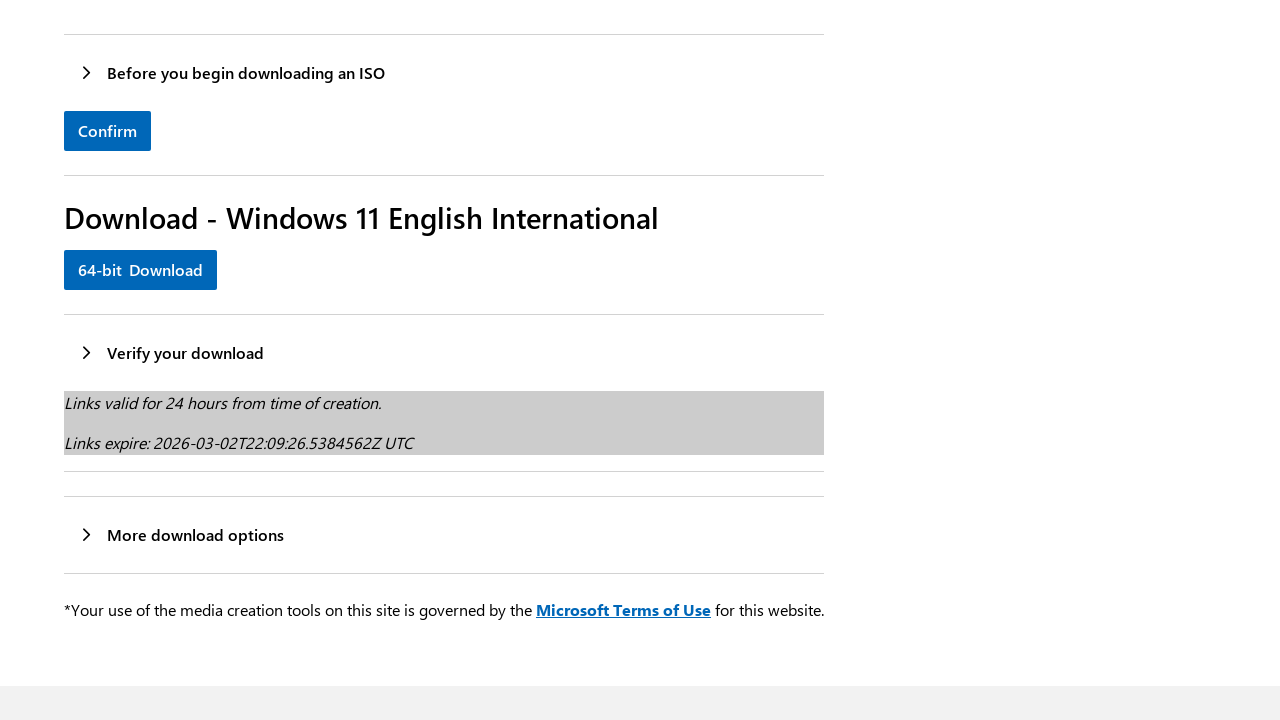

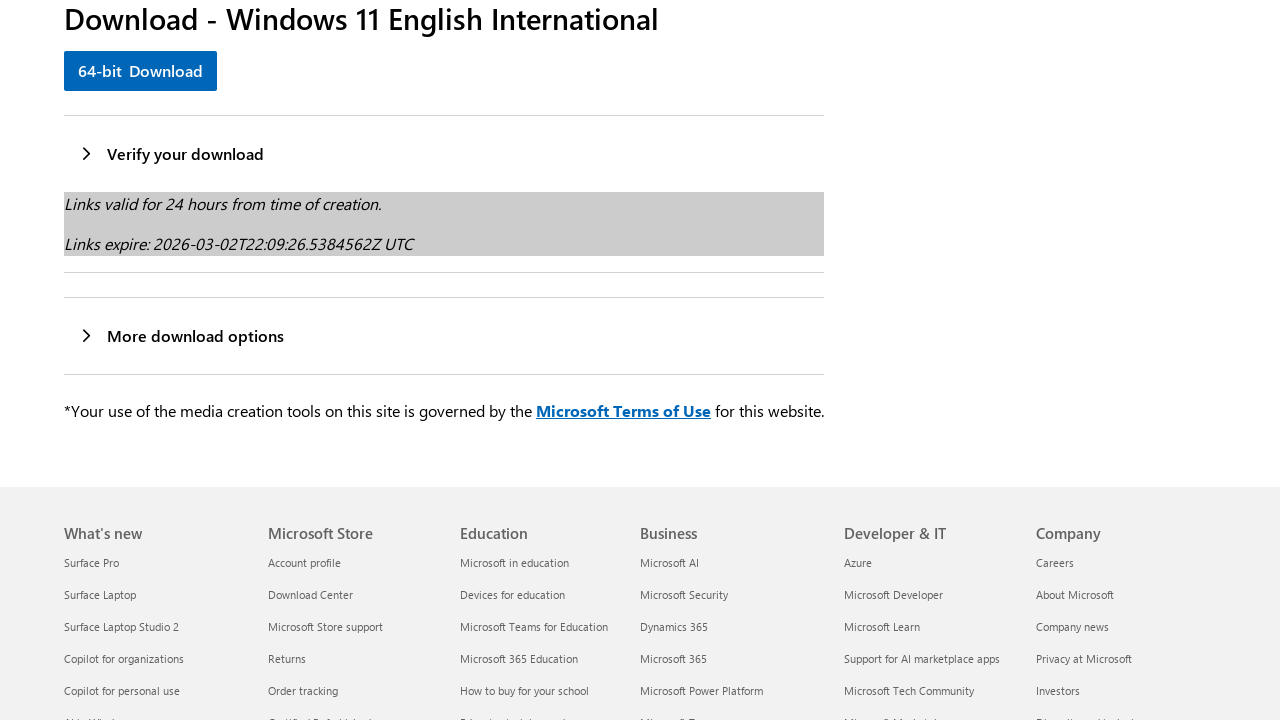